Tests date field manipulation on China's railway booking website by removing the readonly attribute from a date input field and setting a custom date value using JavaScript execution.

Starting URL: https://kyfw.12306.cn/otn/index/init

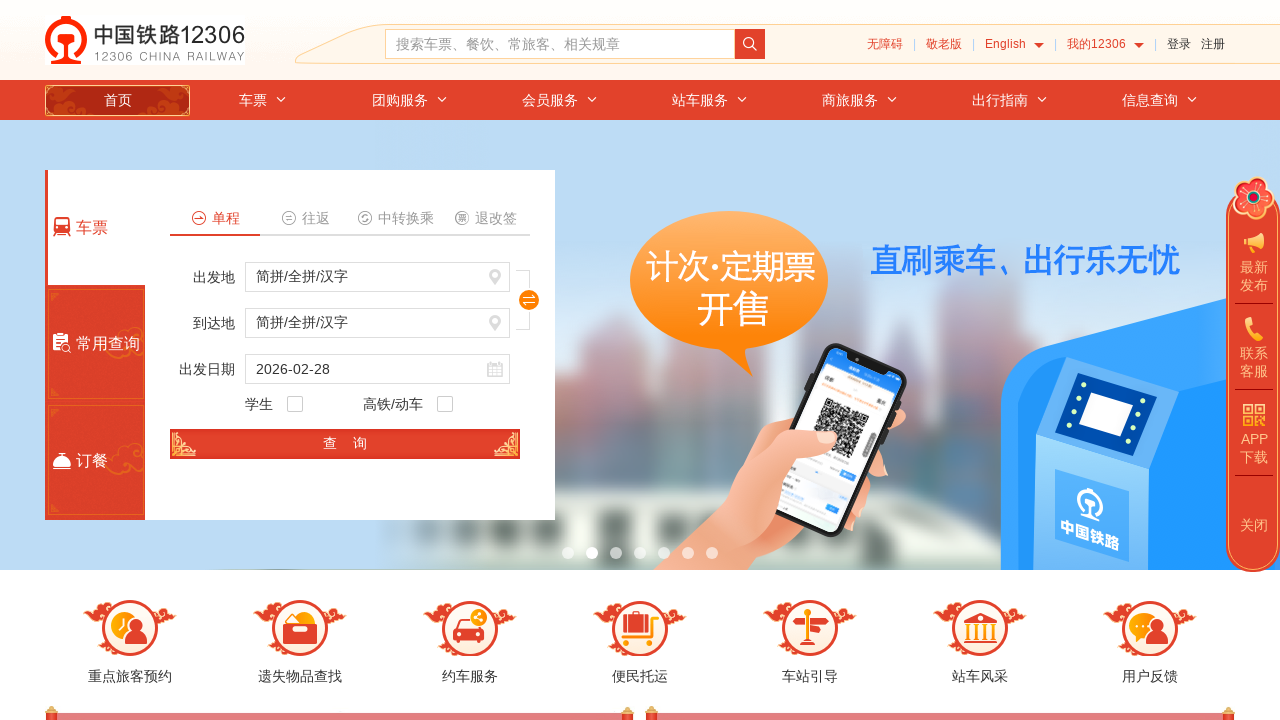

Waited for date input field #train_date to be present
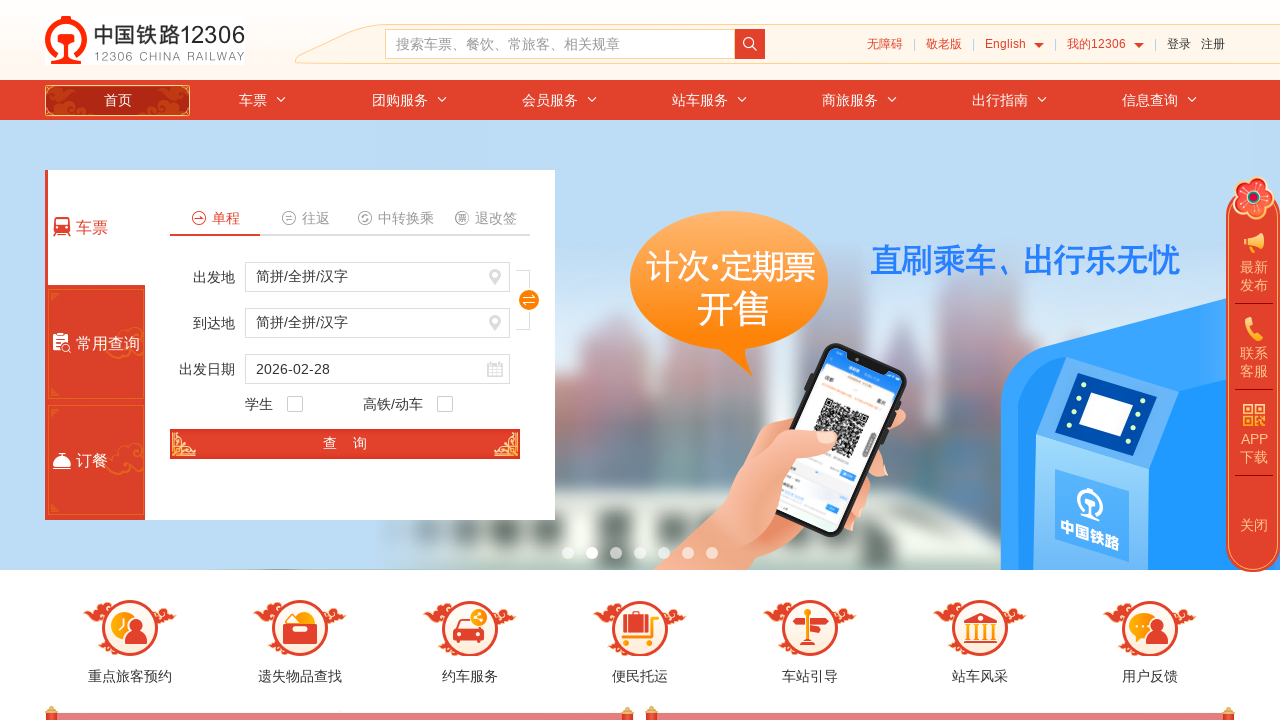

Removed readonly attribute from date input field using JavaScript
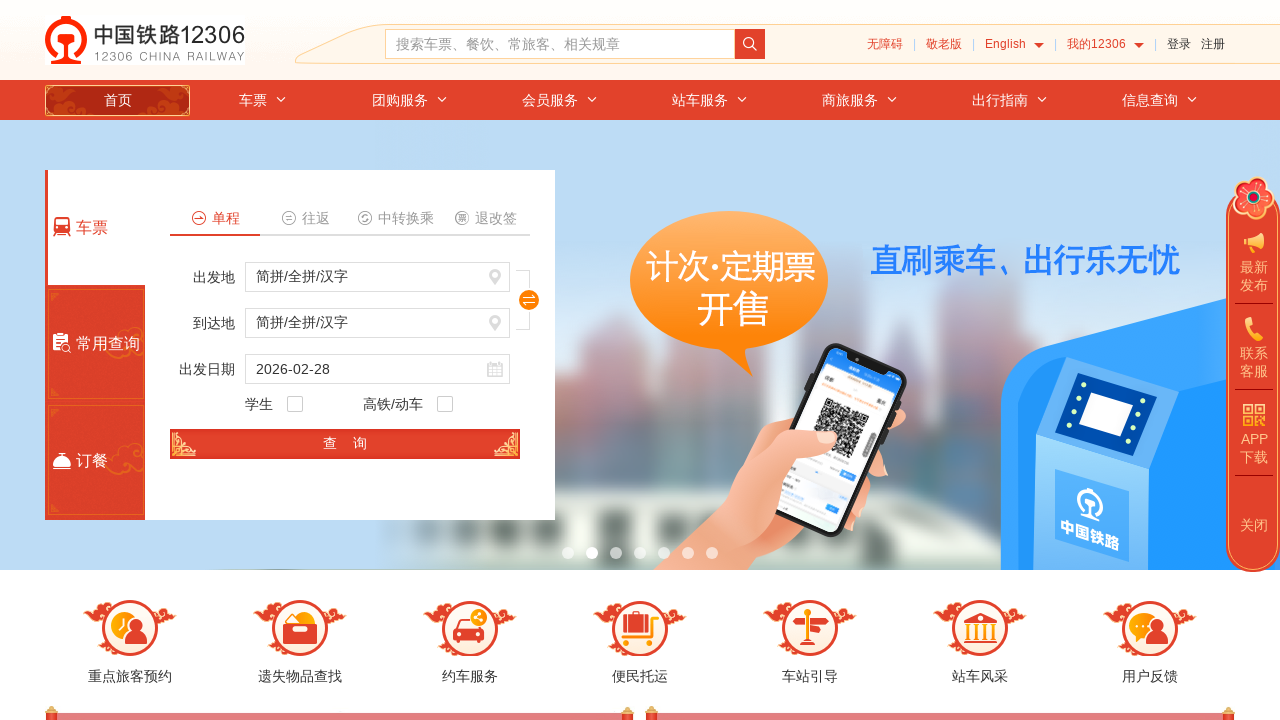

Set date value to 2024-06-15 using JavaScript
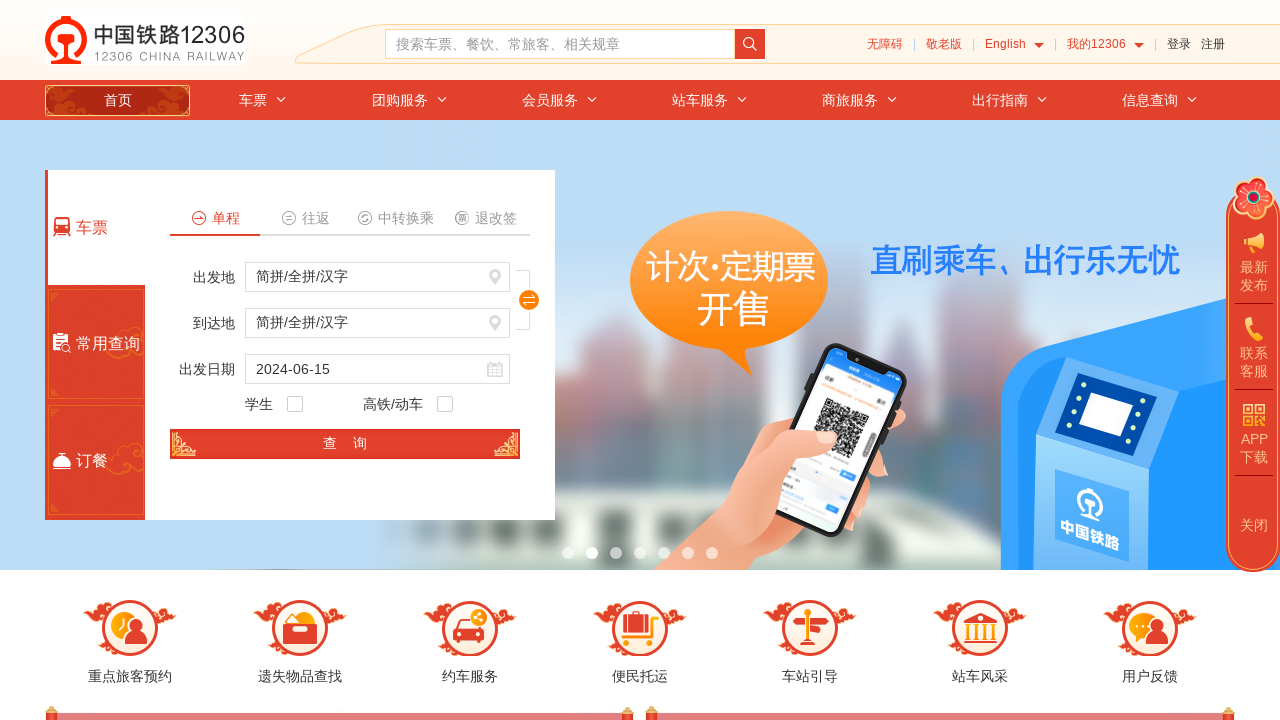

Waited 2000ms to observe the date field changes
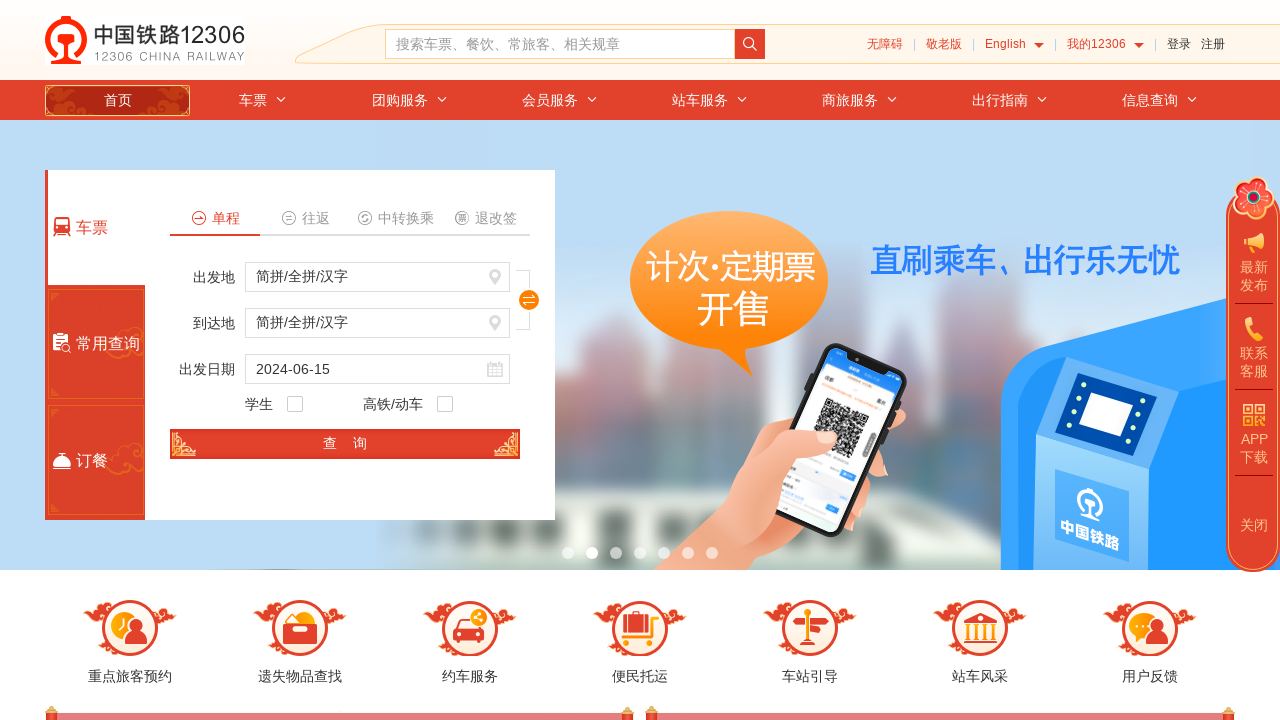

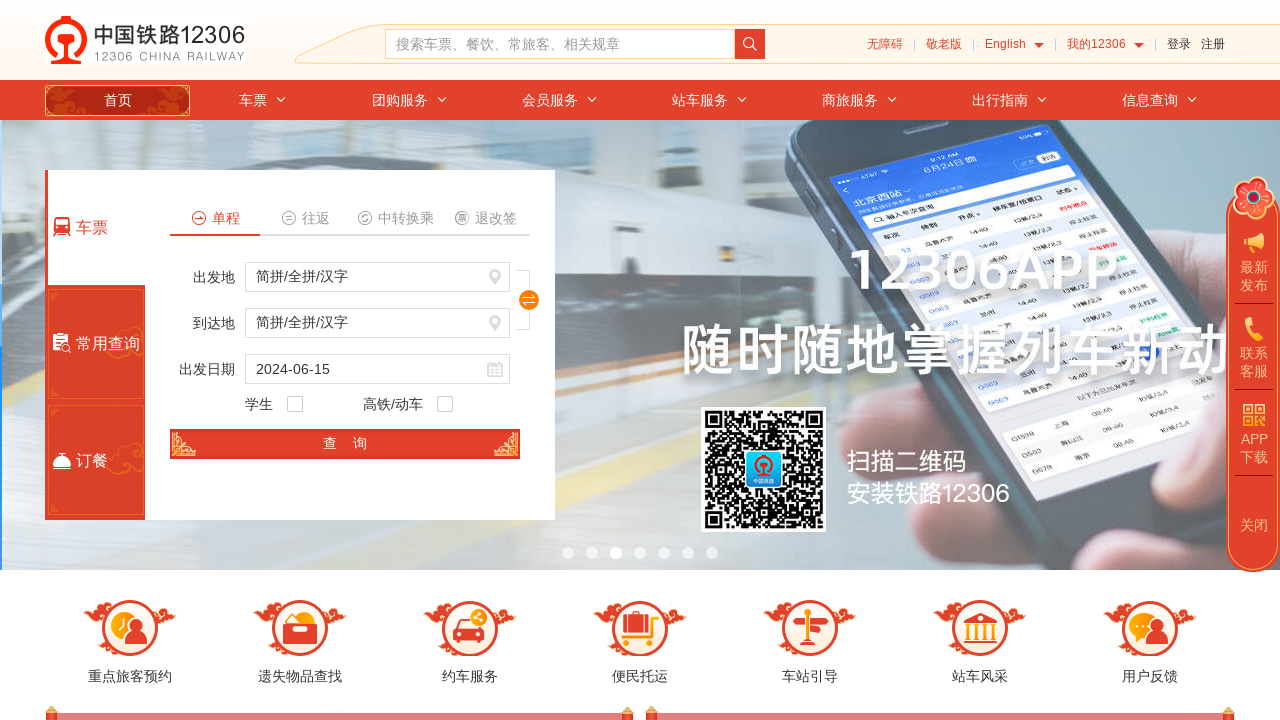